Tests browser window management operations including resizing, repositioning, maximizing, minimizing, and fullscreen modes on the Trendyol website

Starting URL: https://www.trendyol.com

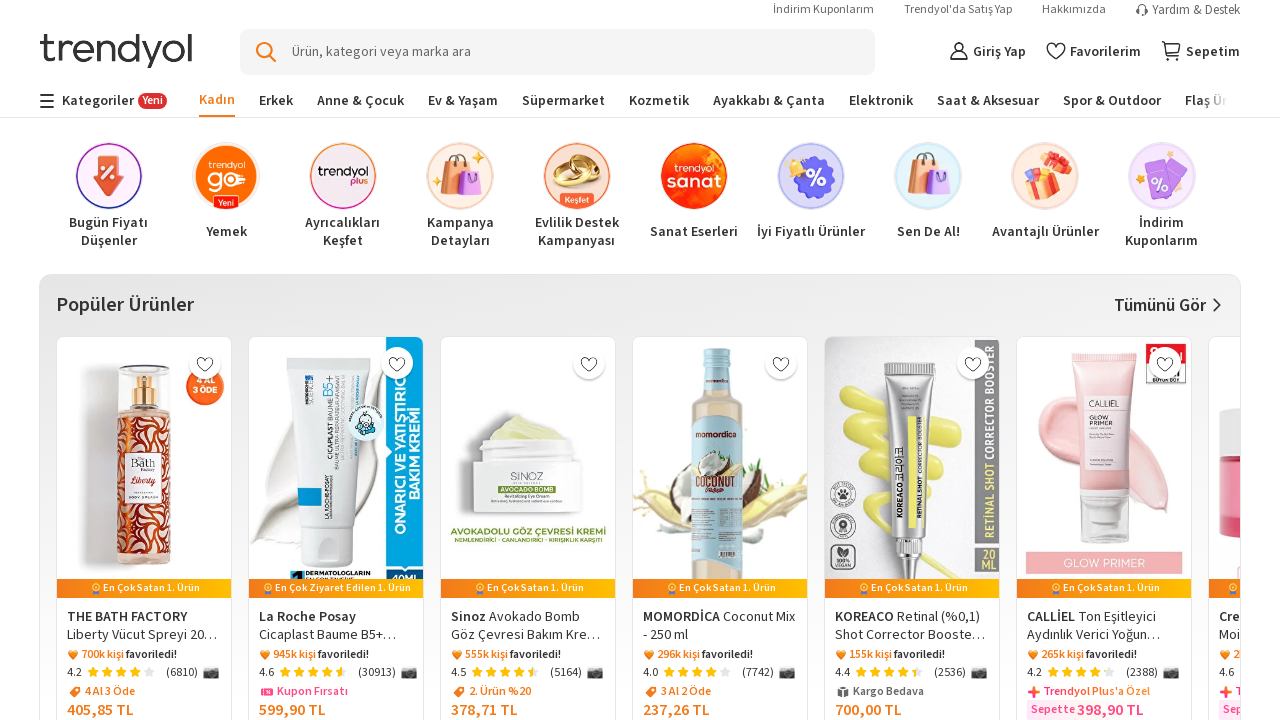

Retrieved initial viewport size
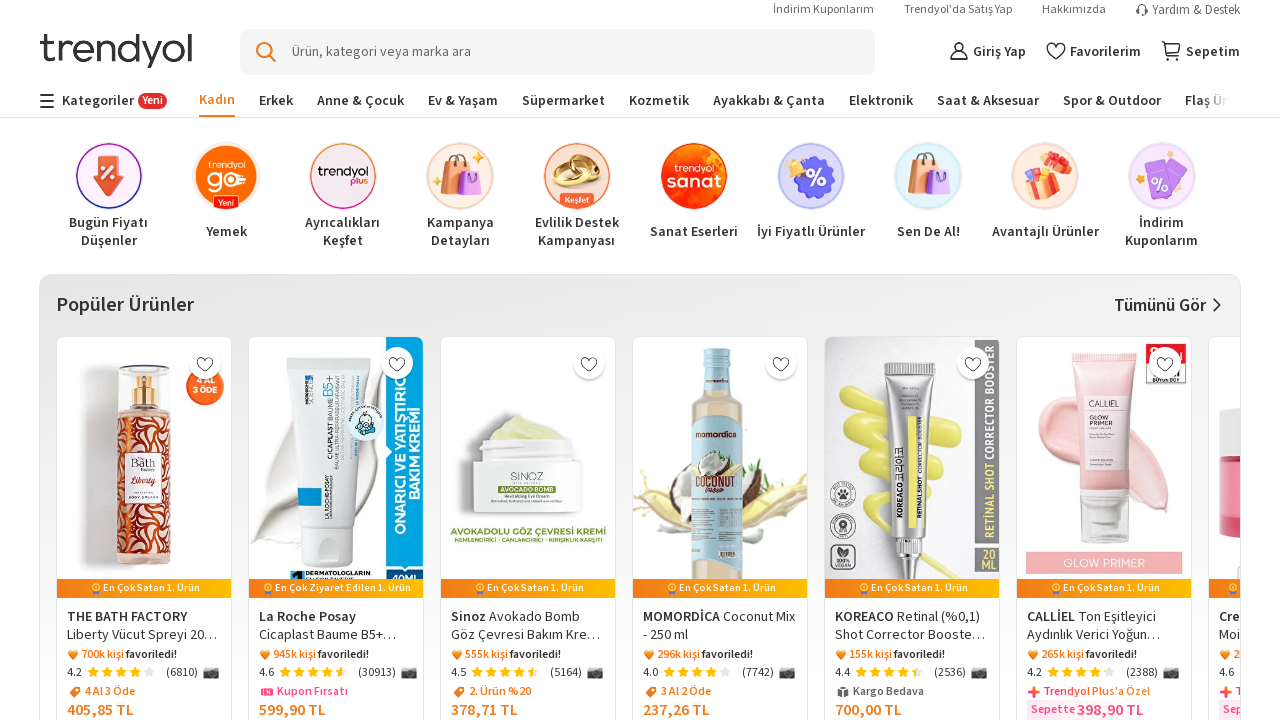

Set viewport to custom small size (123x12)
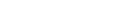

Maximized viewport to desktop resolution (1920x1080)
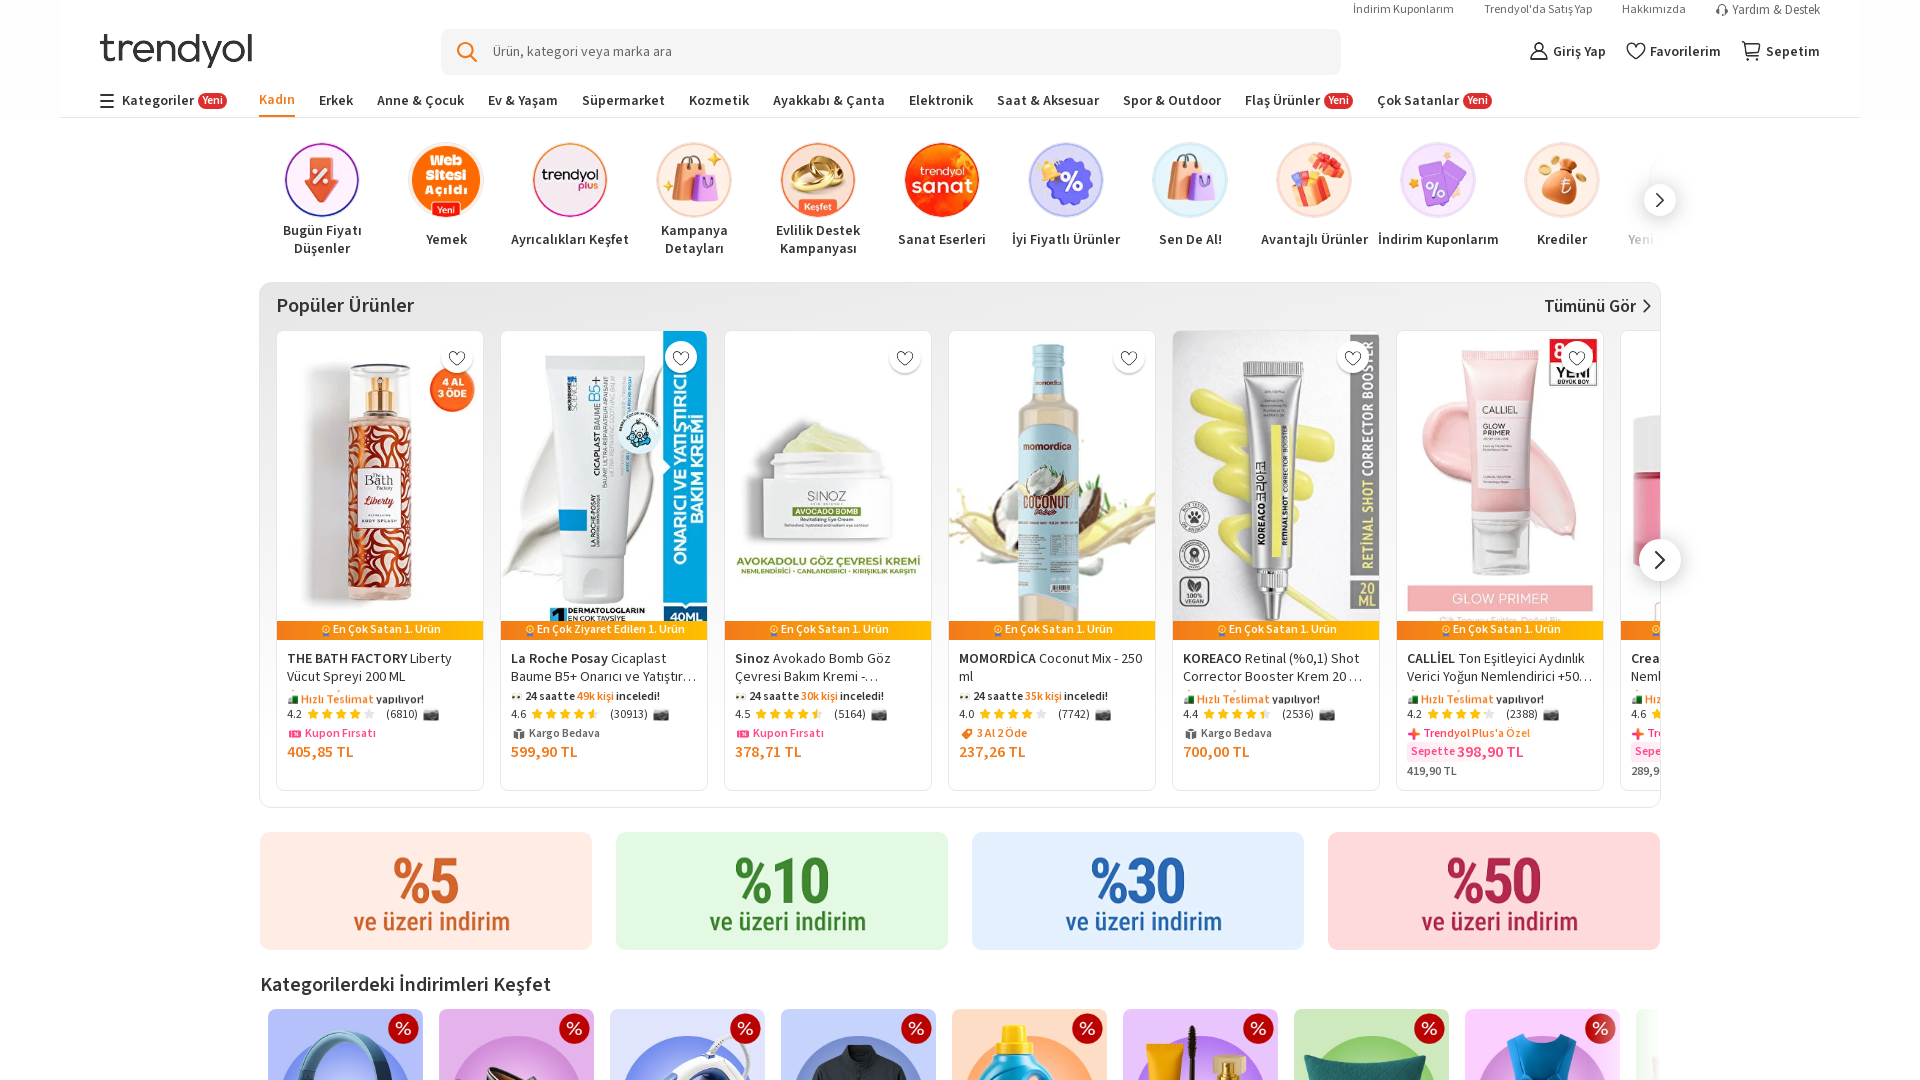

Minimized viewport effect by setting size to 100x100
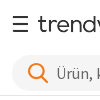

Set viewport to fullscreen effect (1920x1080)
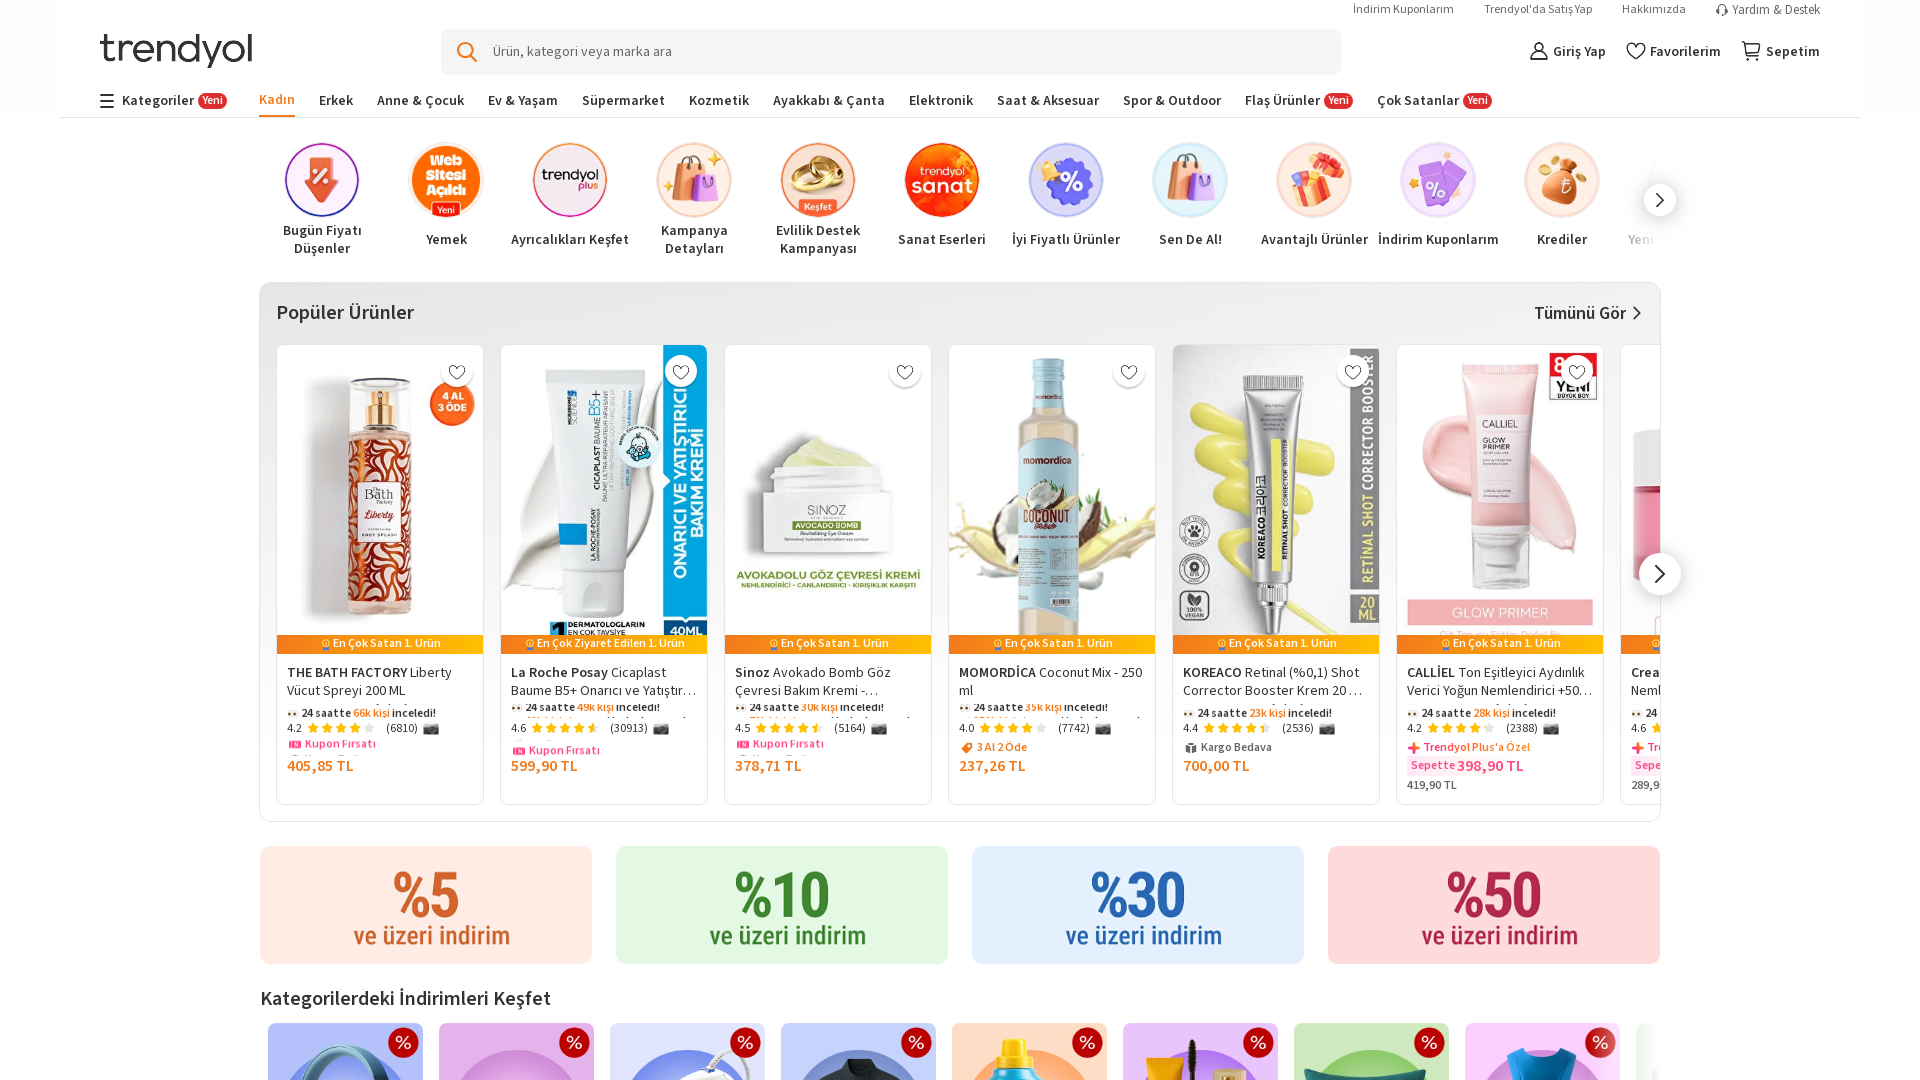

Navigated to Trendyol website
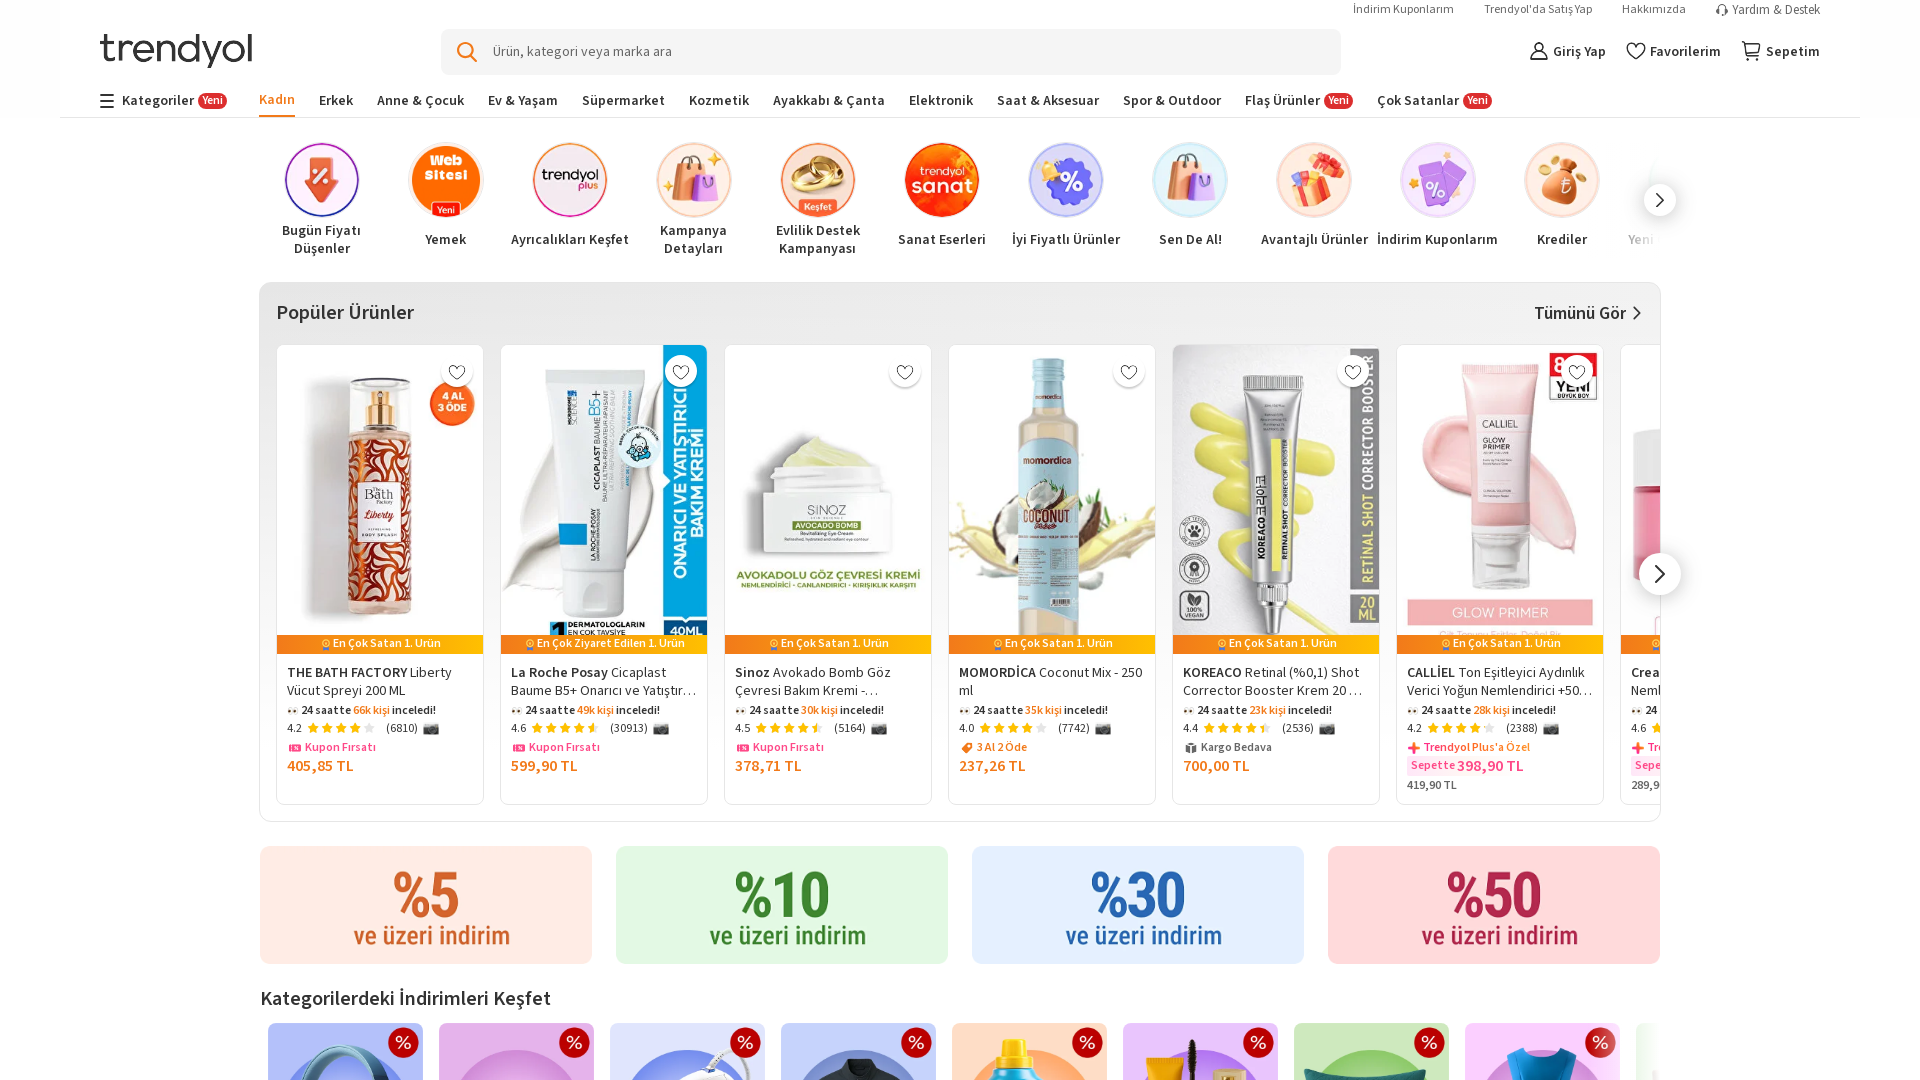

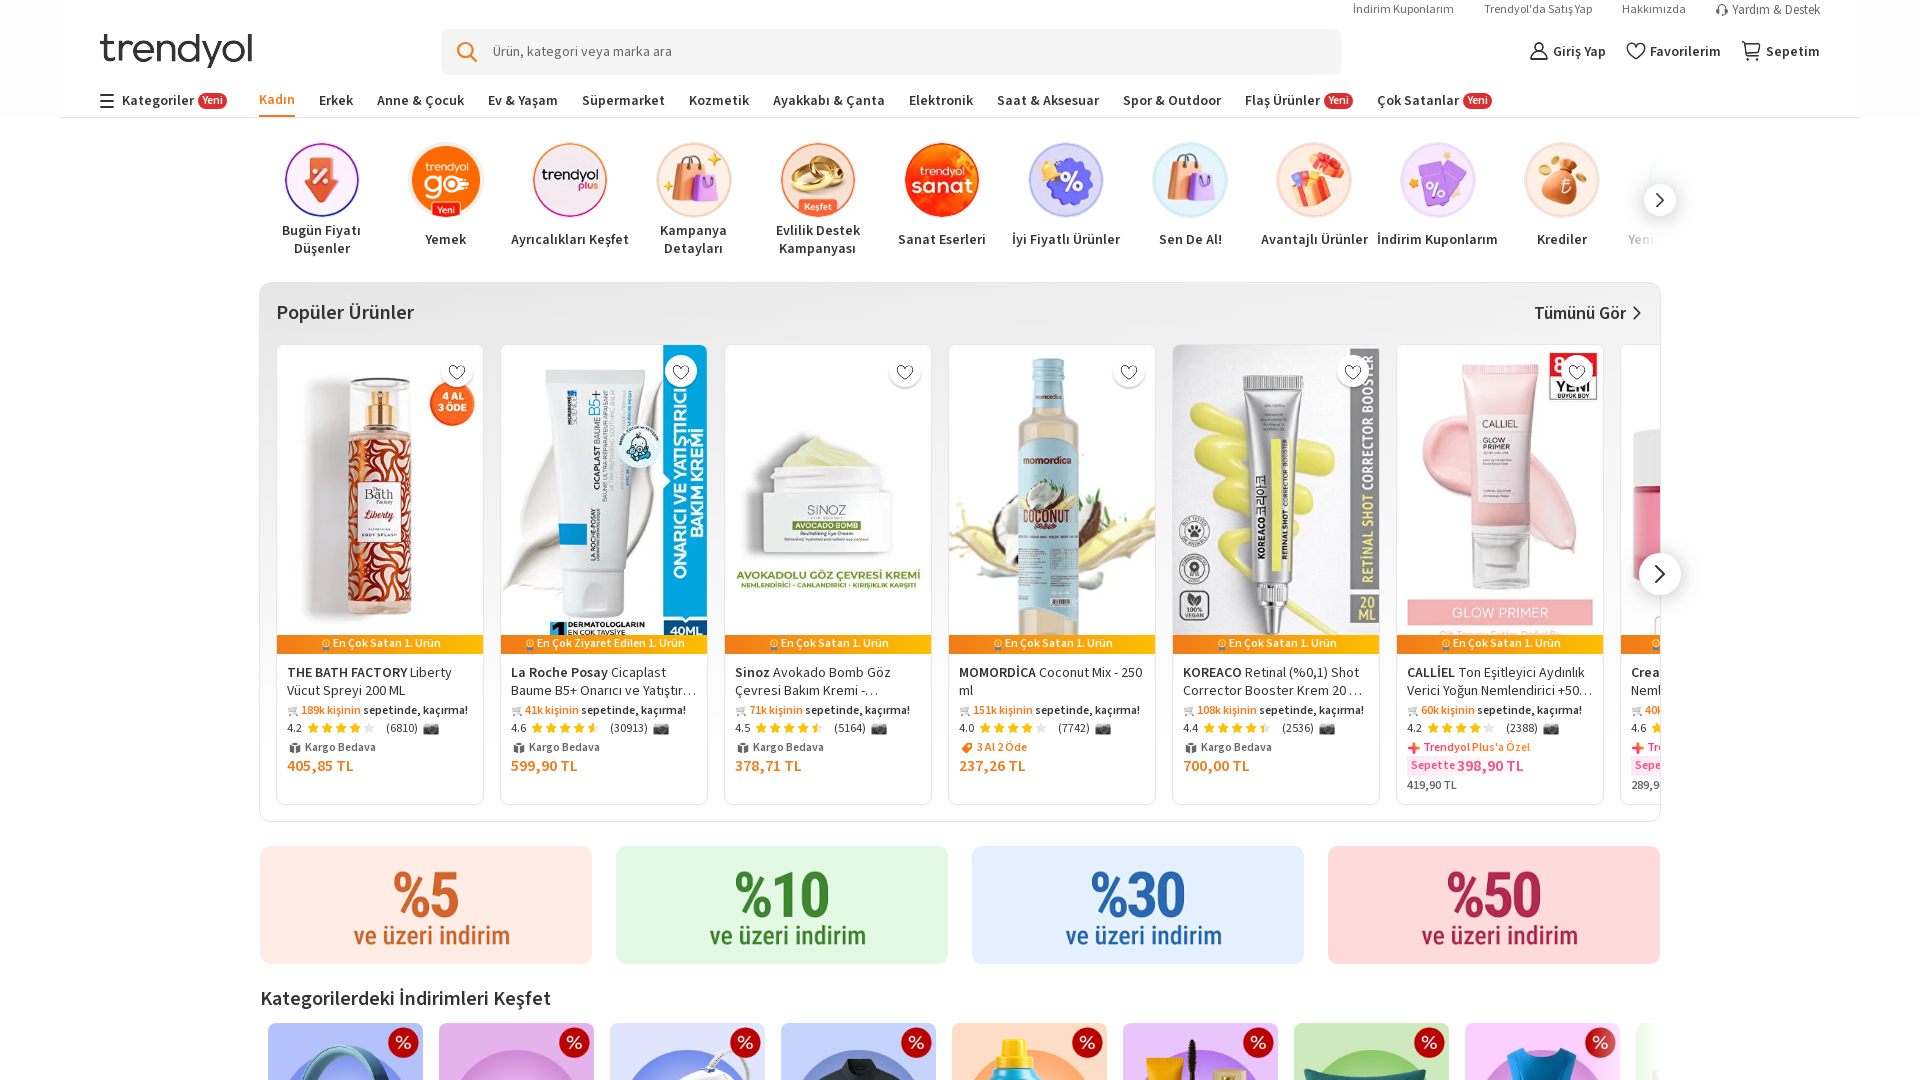